Navigates to a locators example page and verifies that a button's value attribute matches expected text (case-insensitive)

Starting URL: https://kristinek.github.io/site/examples/locators

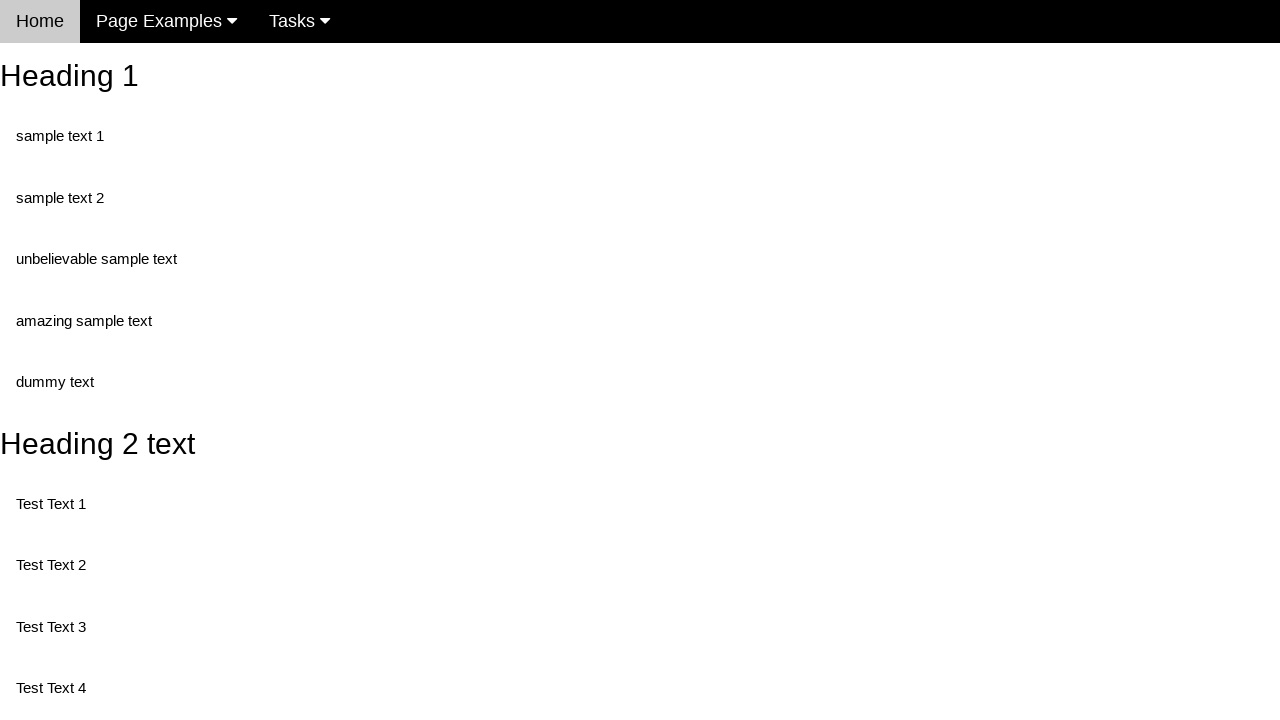

Navigated to locators example page
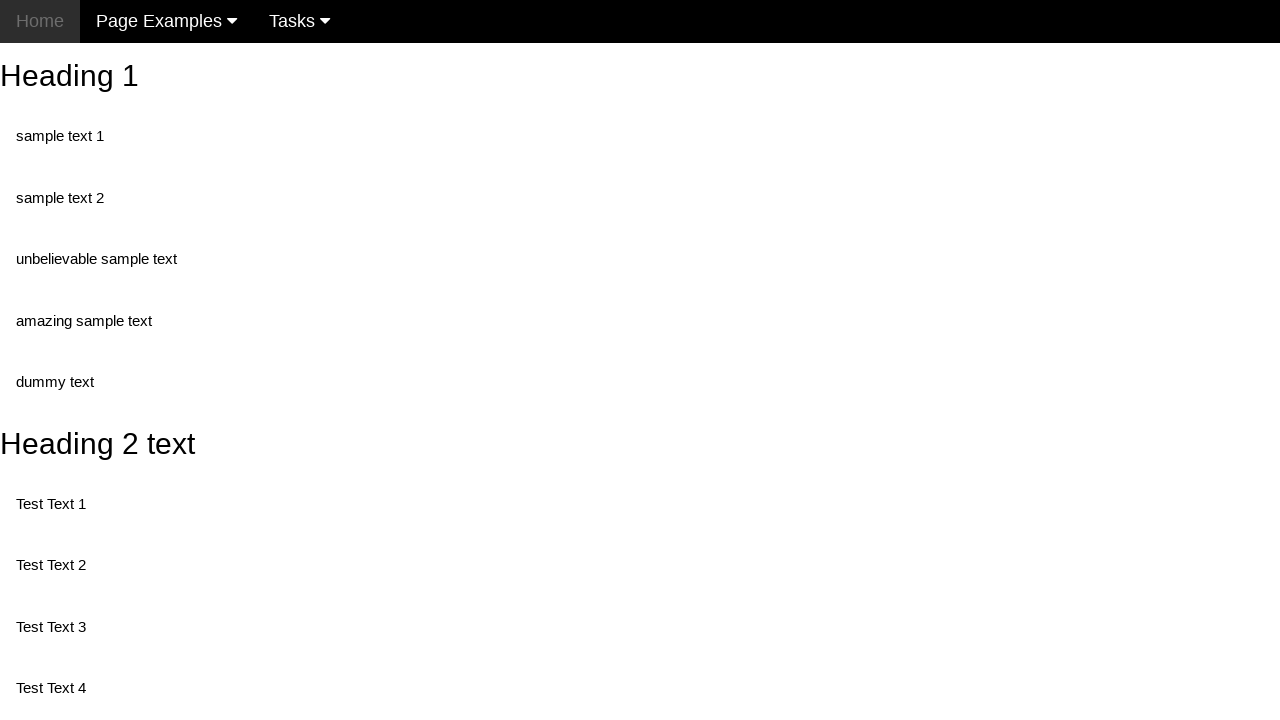

Located button element with name 'randomButton1'
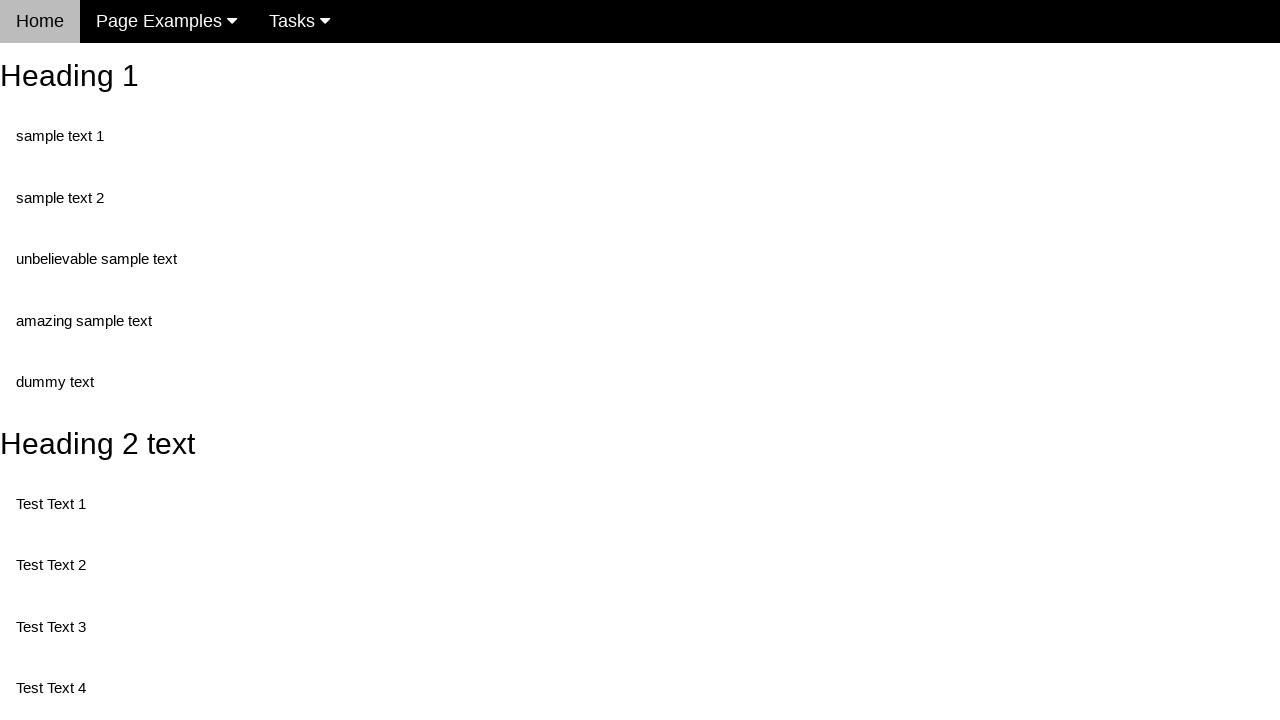

Button became visible and ready
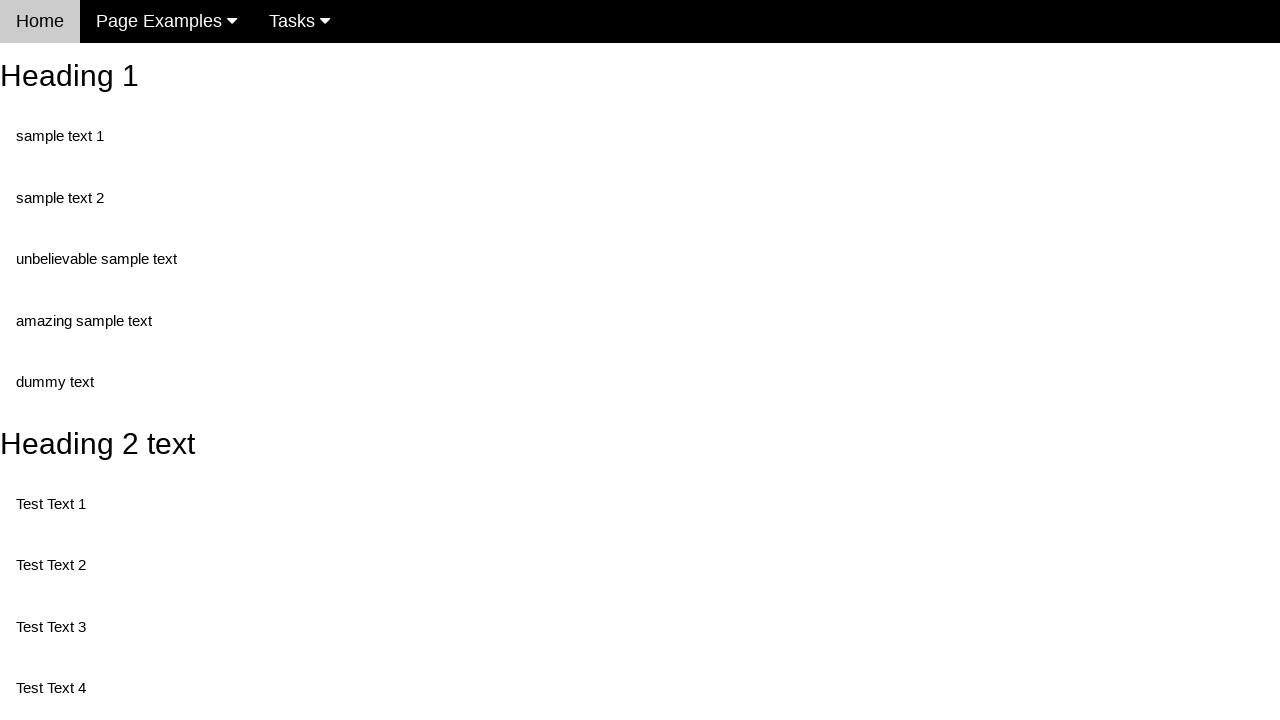

Retrieved button value attribute: 'This is a button'
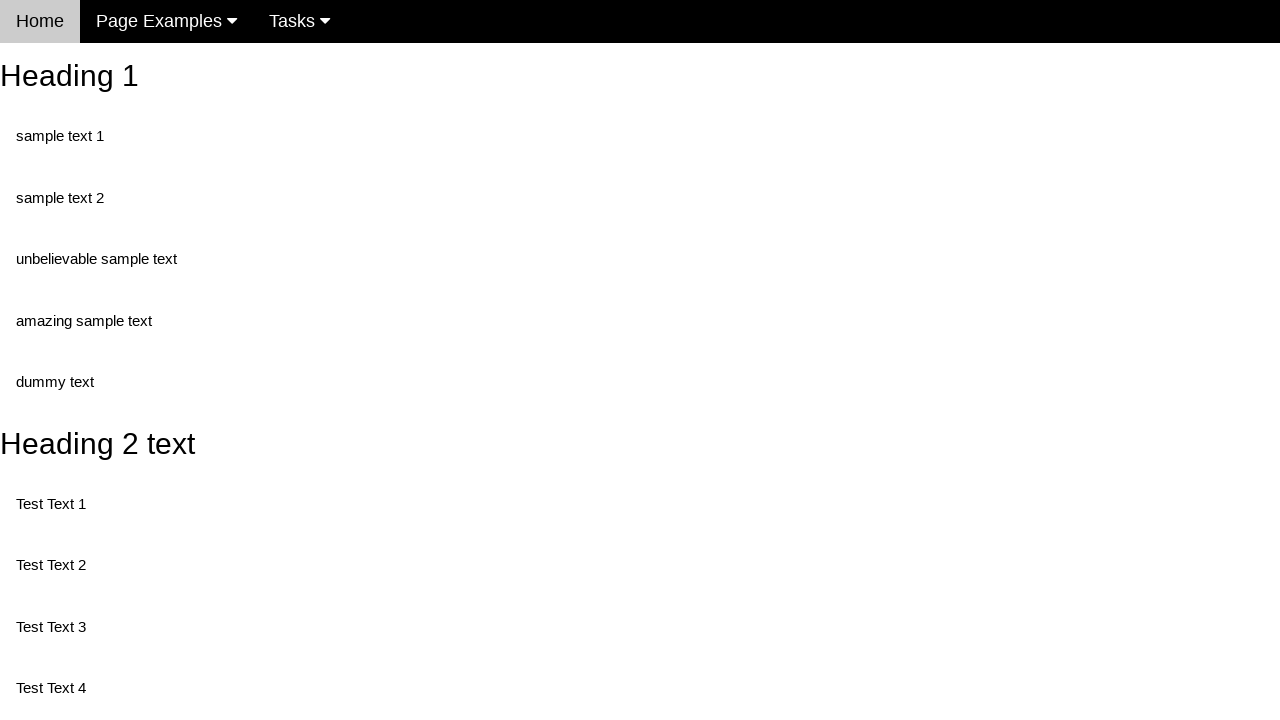

Assertion passed: button value matches expected text (case-insensitive)
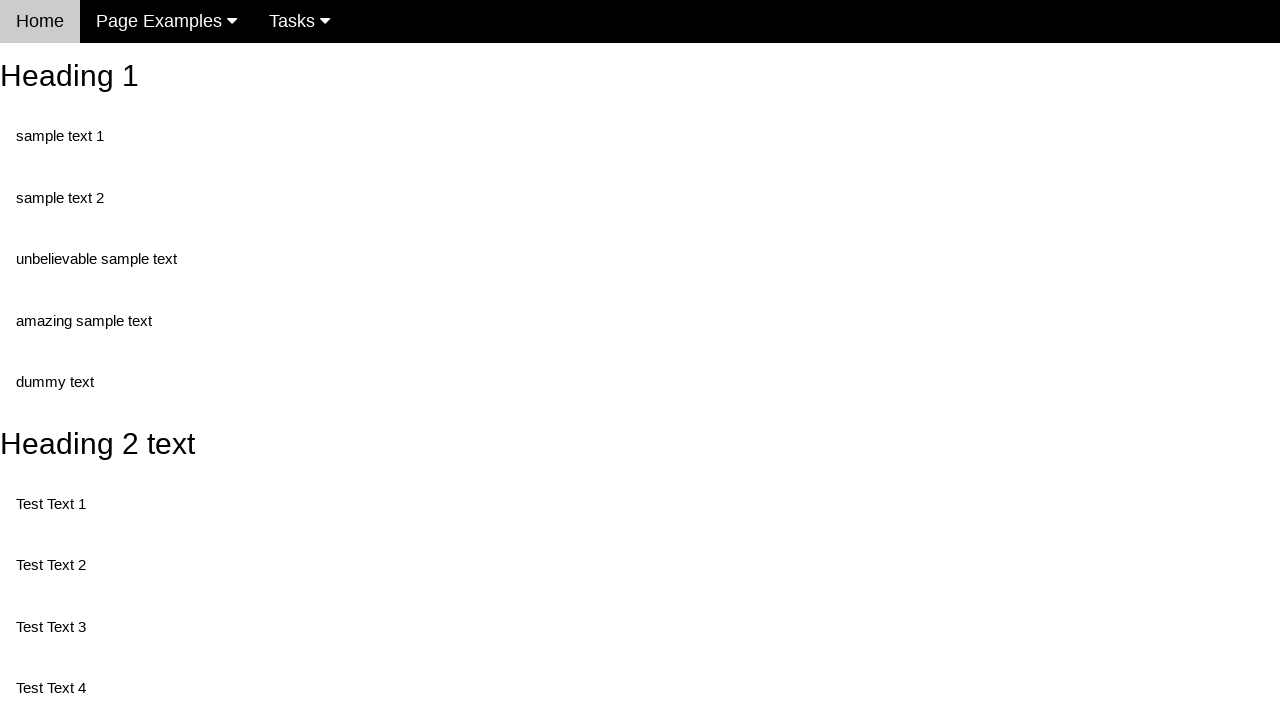

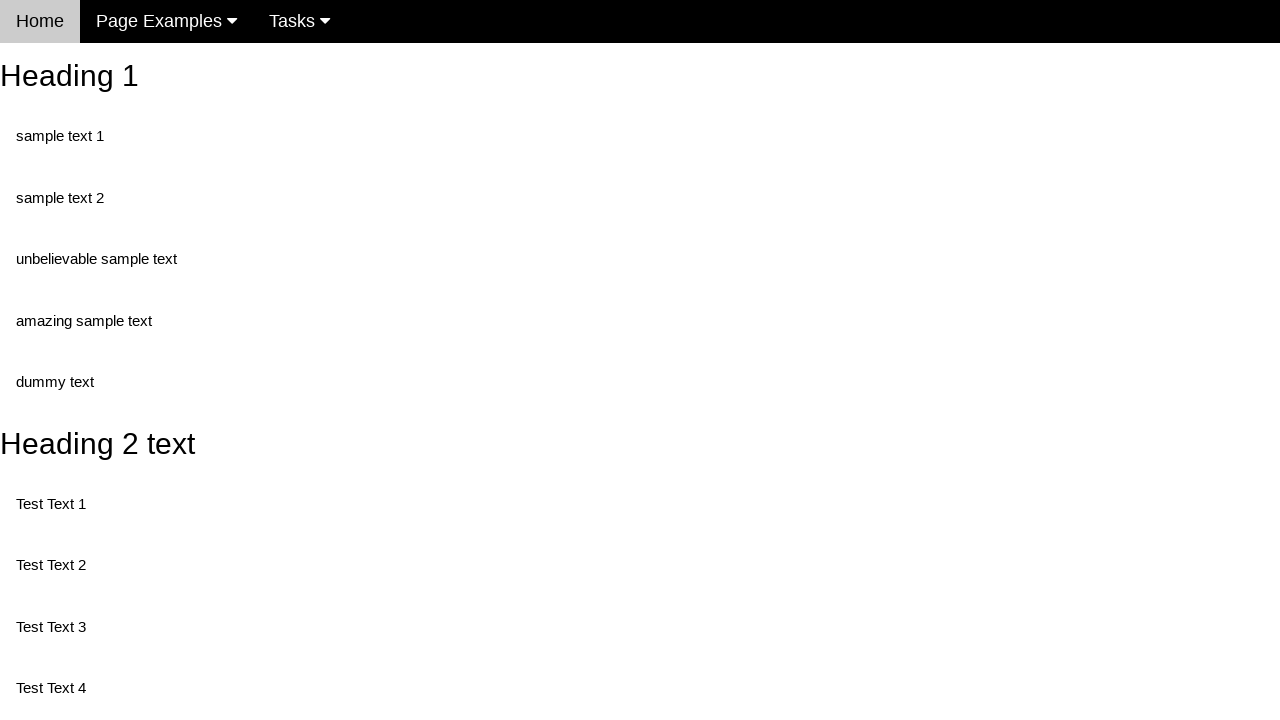